Opens the homepage and clicks on the login button to navigate to the sign-in page

Starting URL: https://test.my-fork.com/

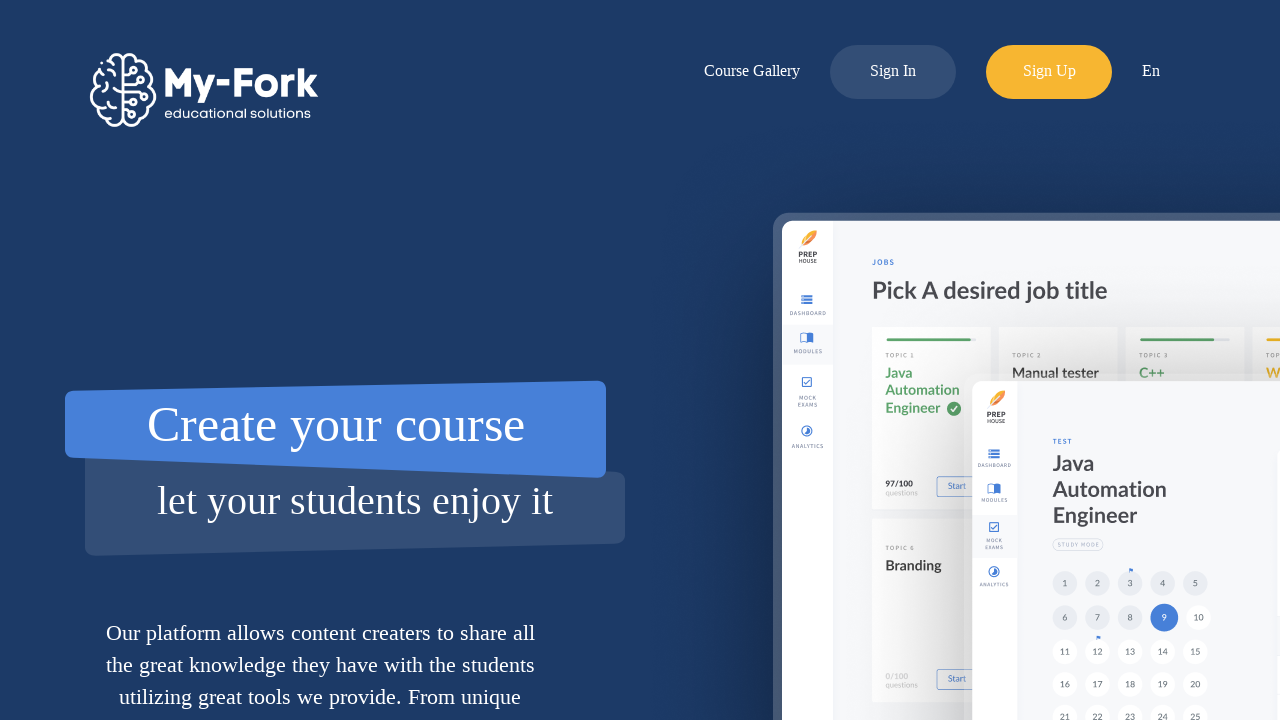

Navigated to homepage at https://test.my-fork.com/
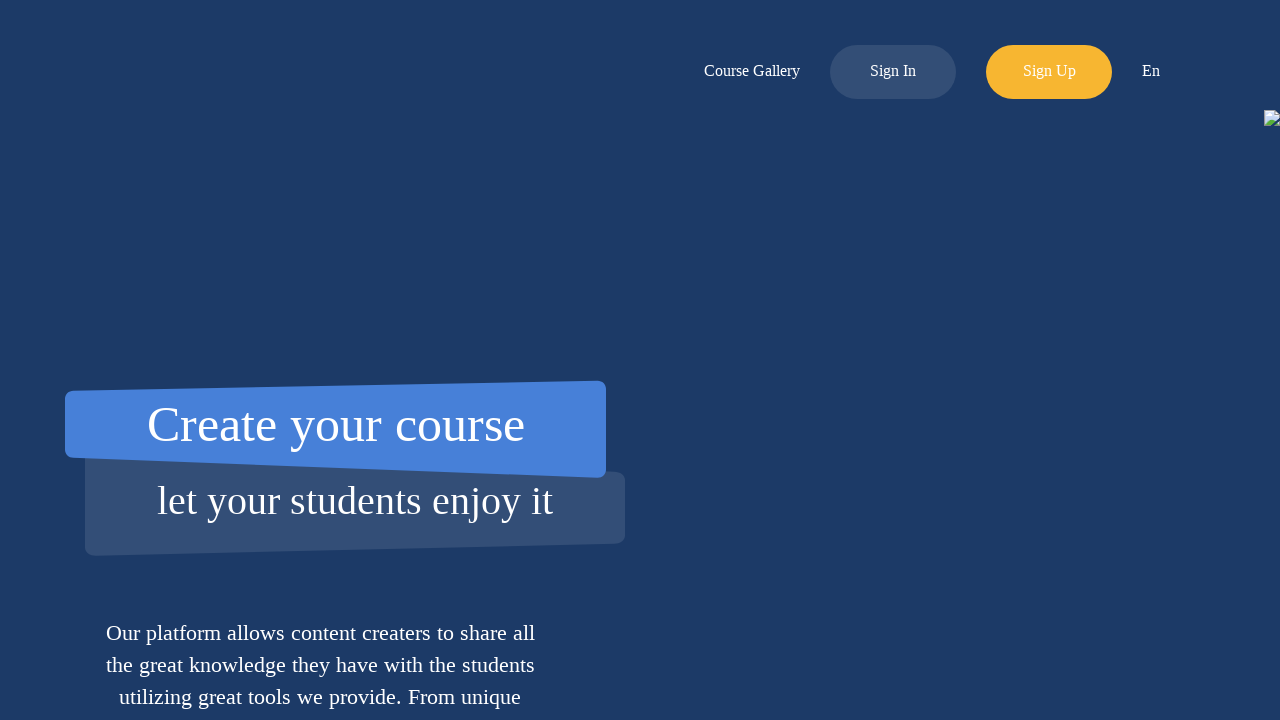

Clicked login button to navigate to sign-in page at (893, 72) on xpath=//div[@id='log-in-button']/..
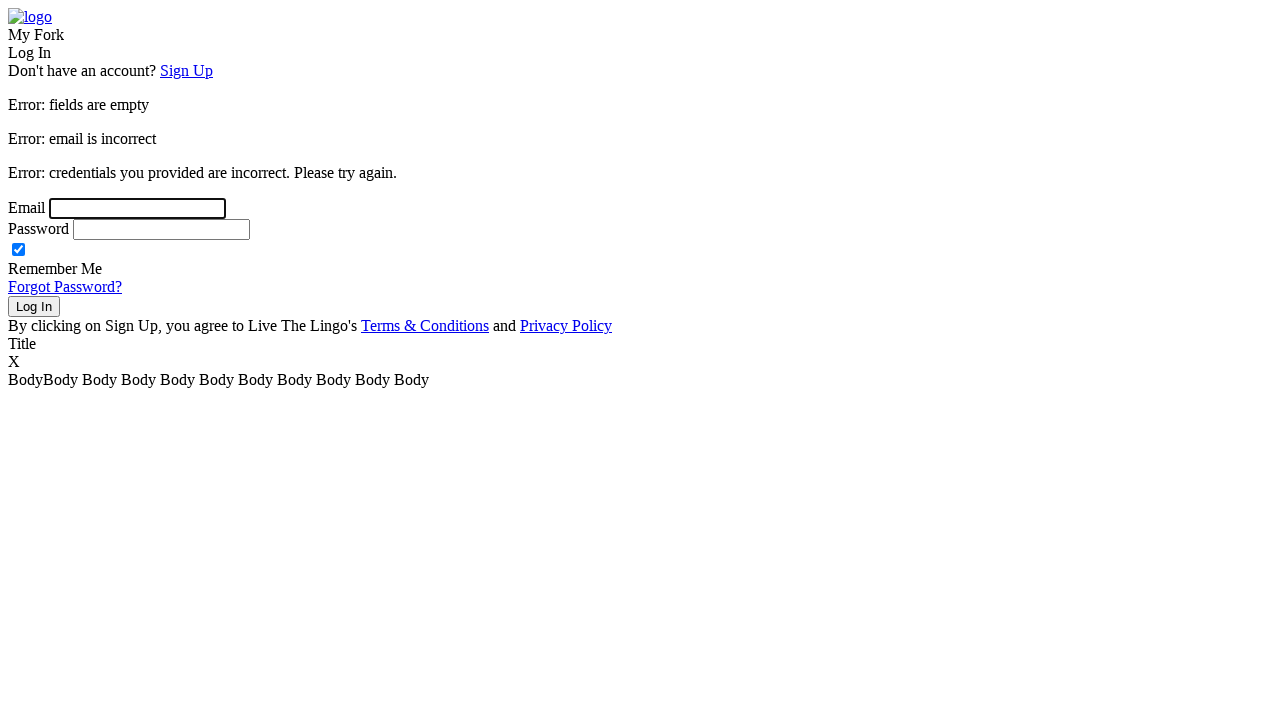

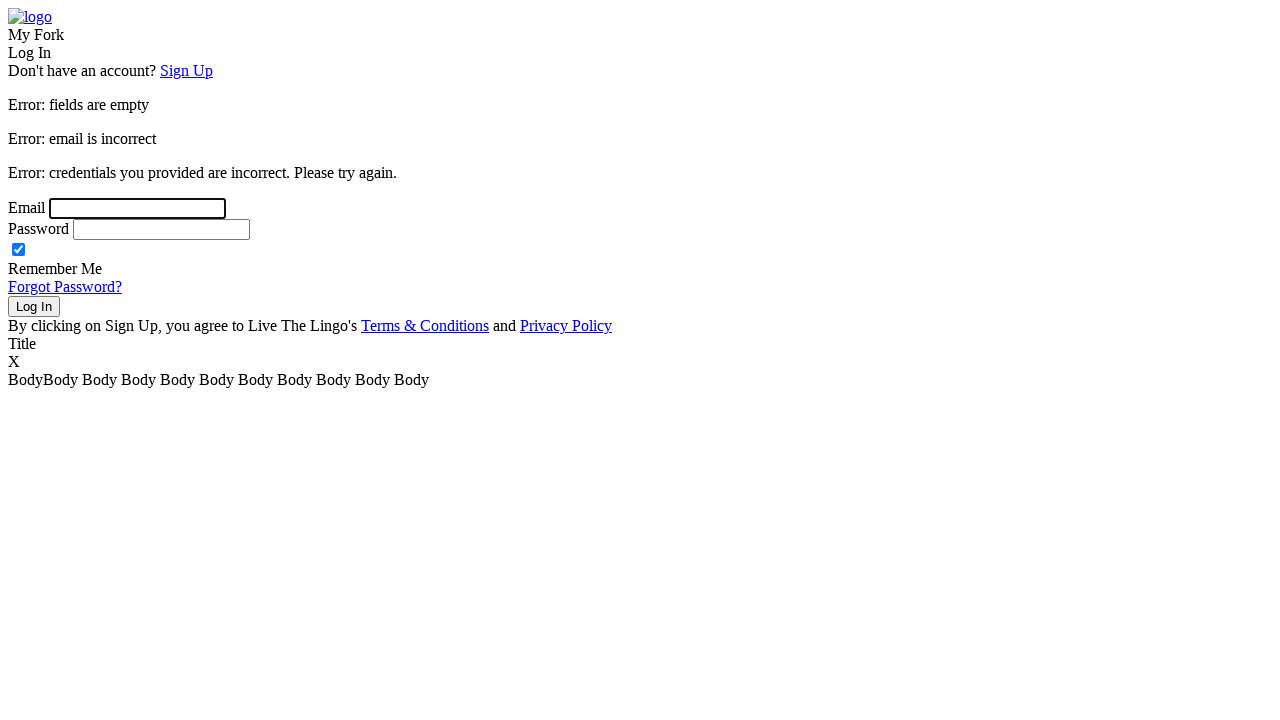